Tests dropdown selection functionality by selecting options using different methods (text, value, index)

Starting URL: https://rahulshettyacademy.com/AutomationPractice/

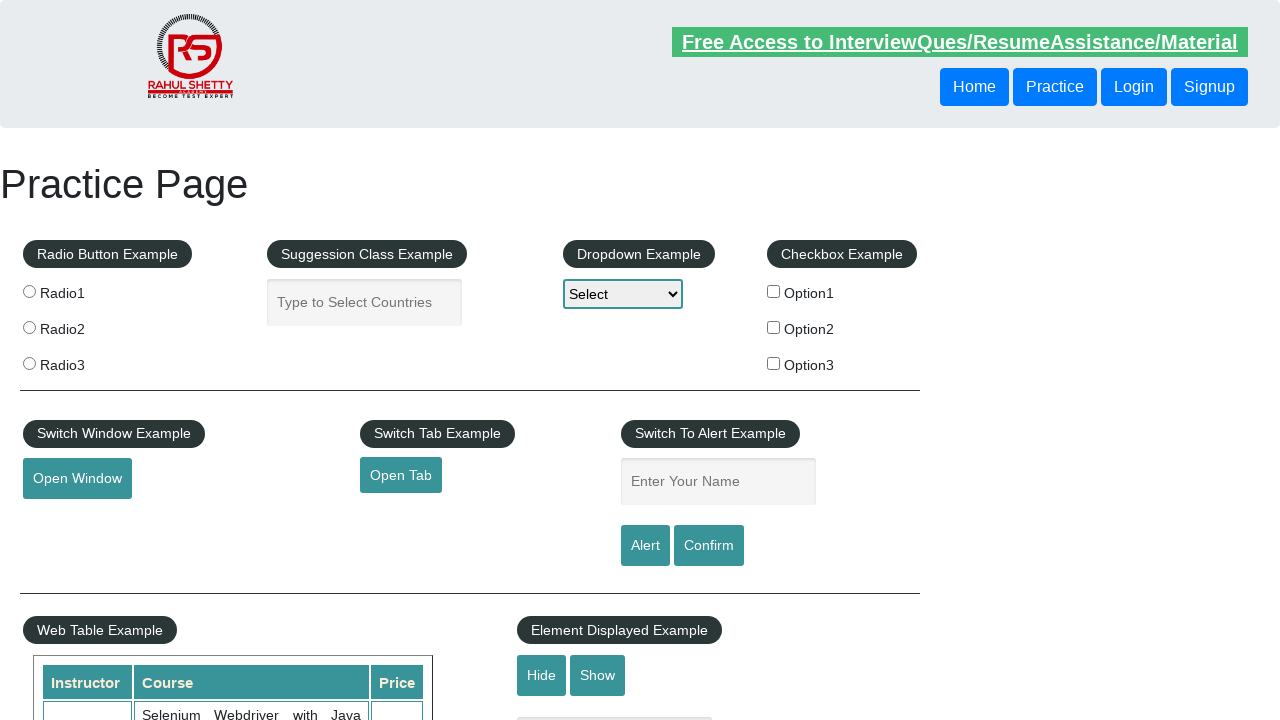

Selected dropdown option by visible text 'Option1' on #dropdown-class-example
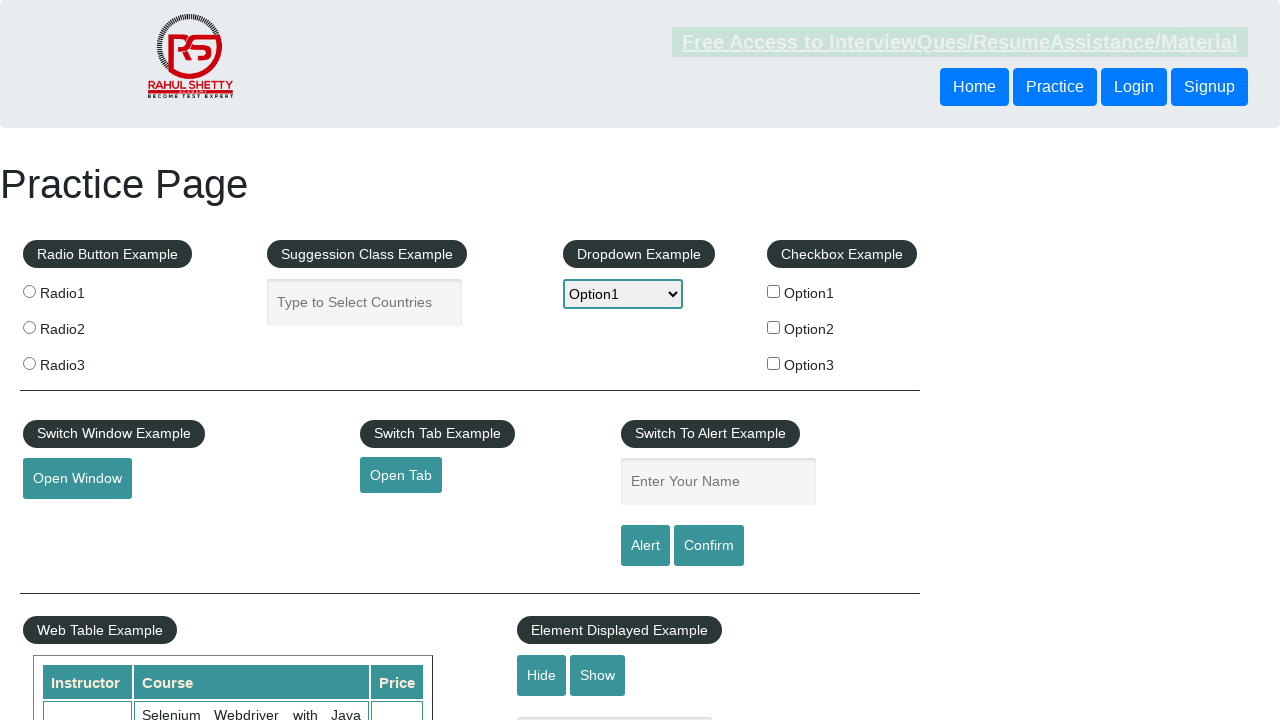

Selected dropdown option by value 'option2' on #dropdown-class-example
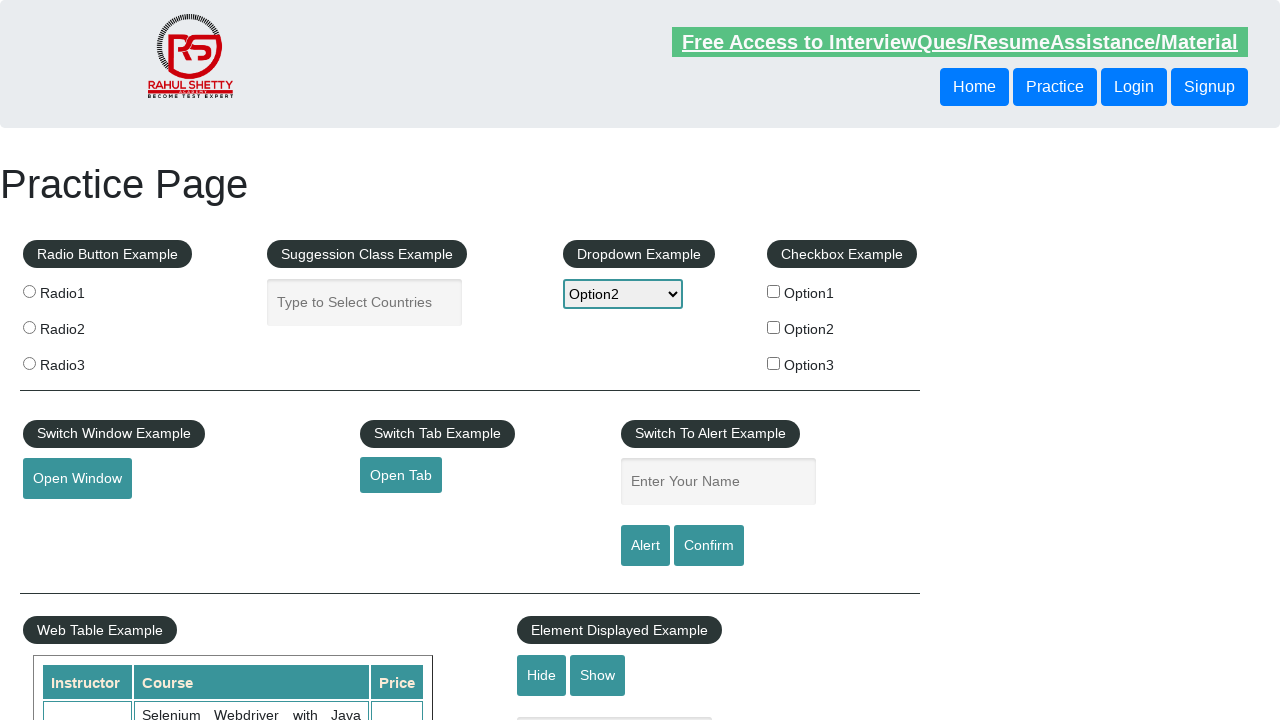

Selected dropdown option by index 3 (Option3) on #dropdown-class-example
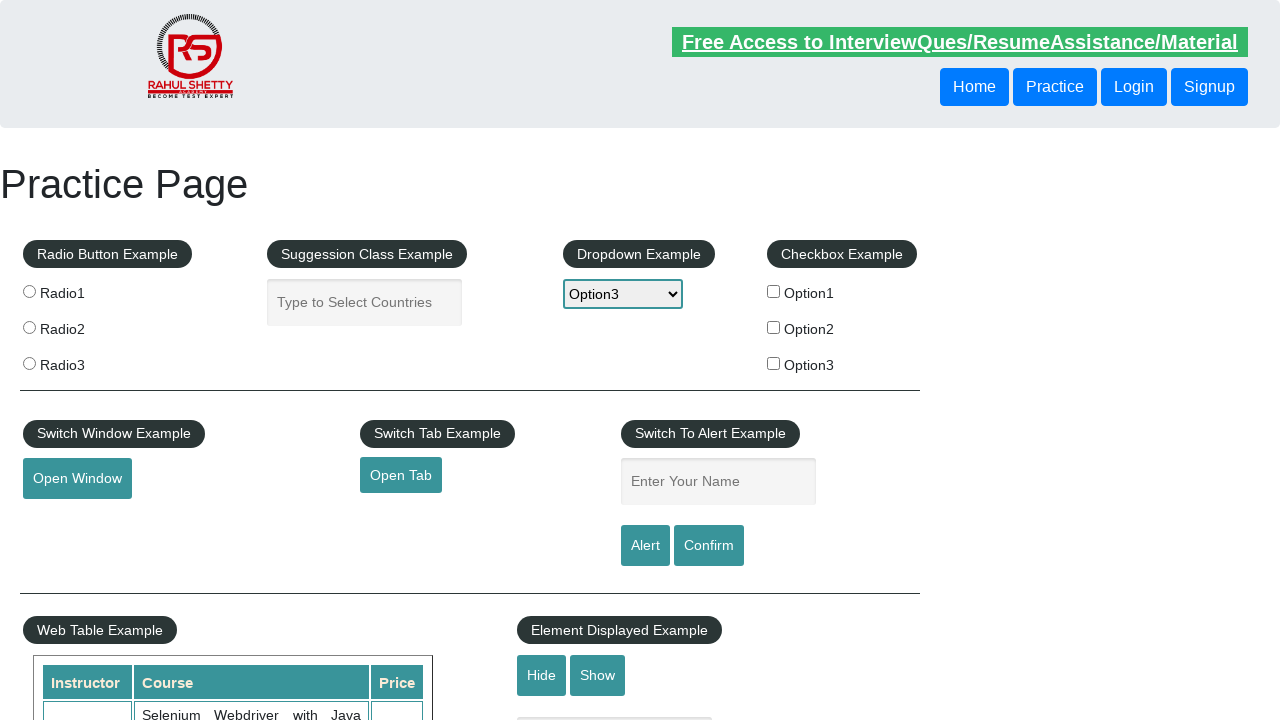

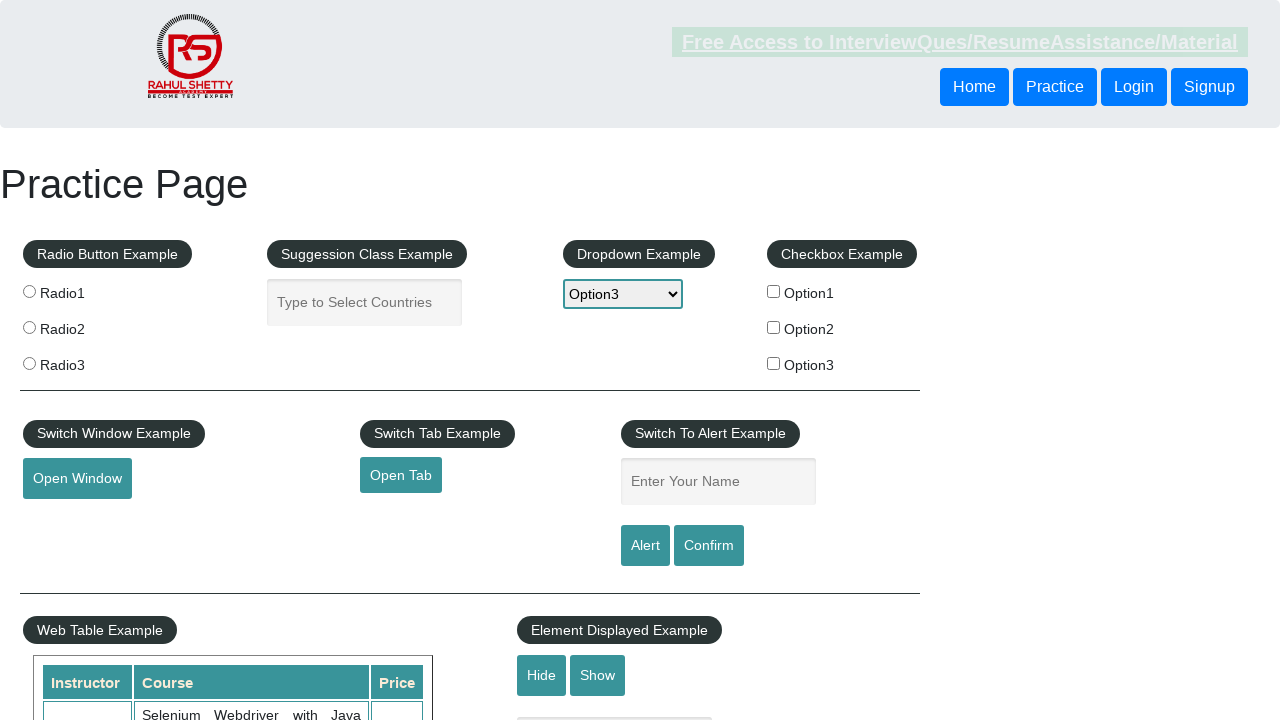